Tests the bank manager workflow by adding a new customer through the form and then navigating to the open account section

Starting URL: https://www.globalsqa.com/angularJs-protractor/BankingProject/#/login

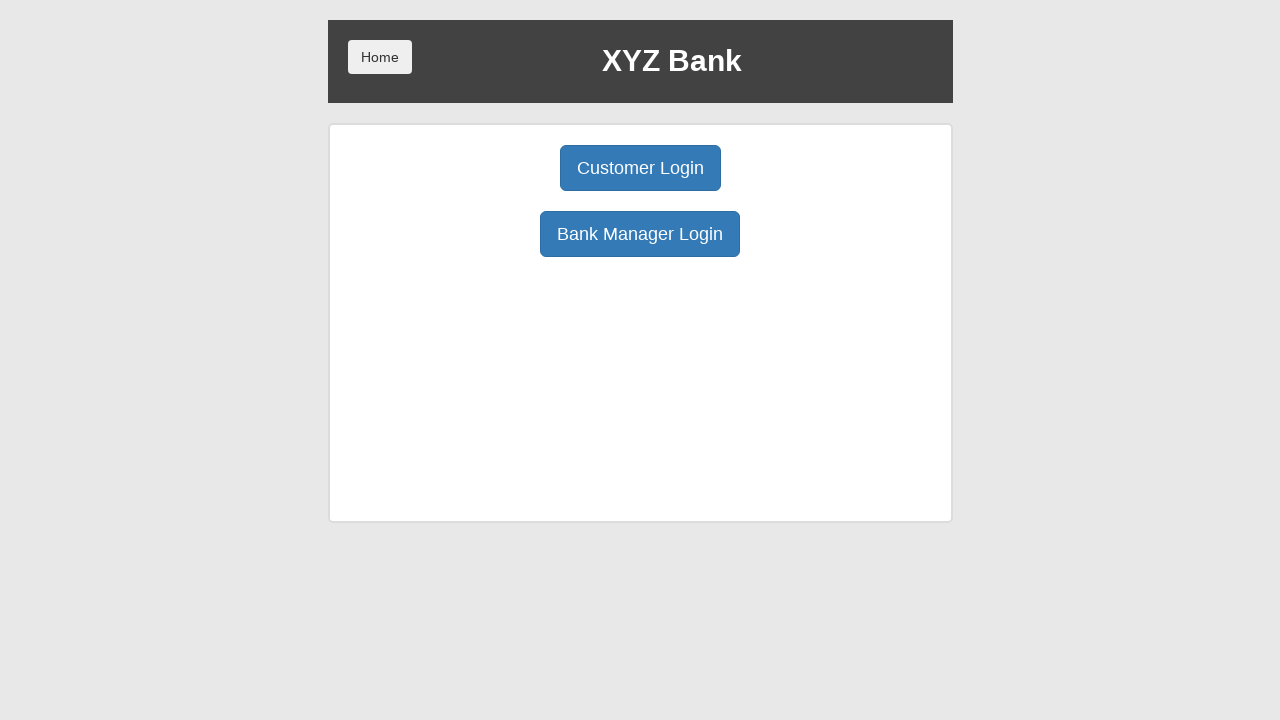

Clicked Bank Manager Login button at (640, 234) on xpath=//button[normalize-space()='Bank Manager Login']
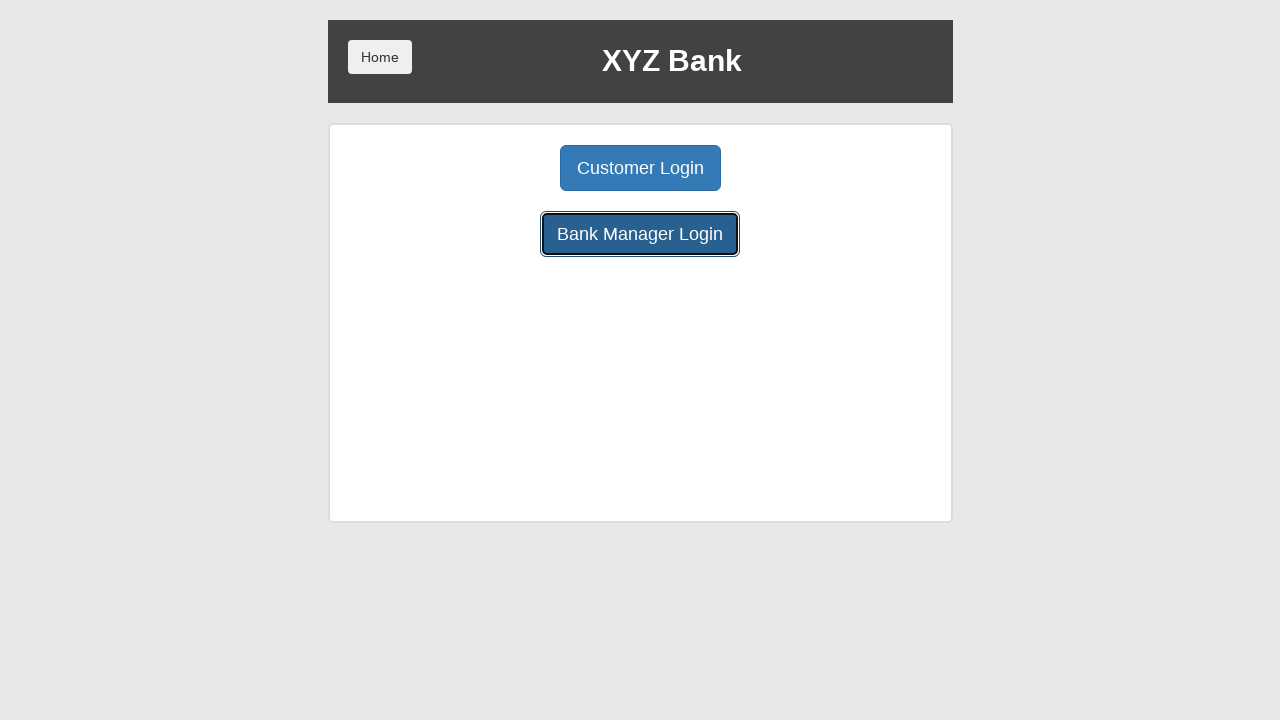

Clicked Add Customer button at (502, 168) on xpath=//button[normalize-space()='Add Customer']
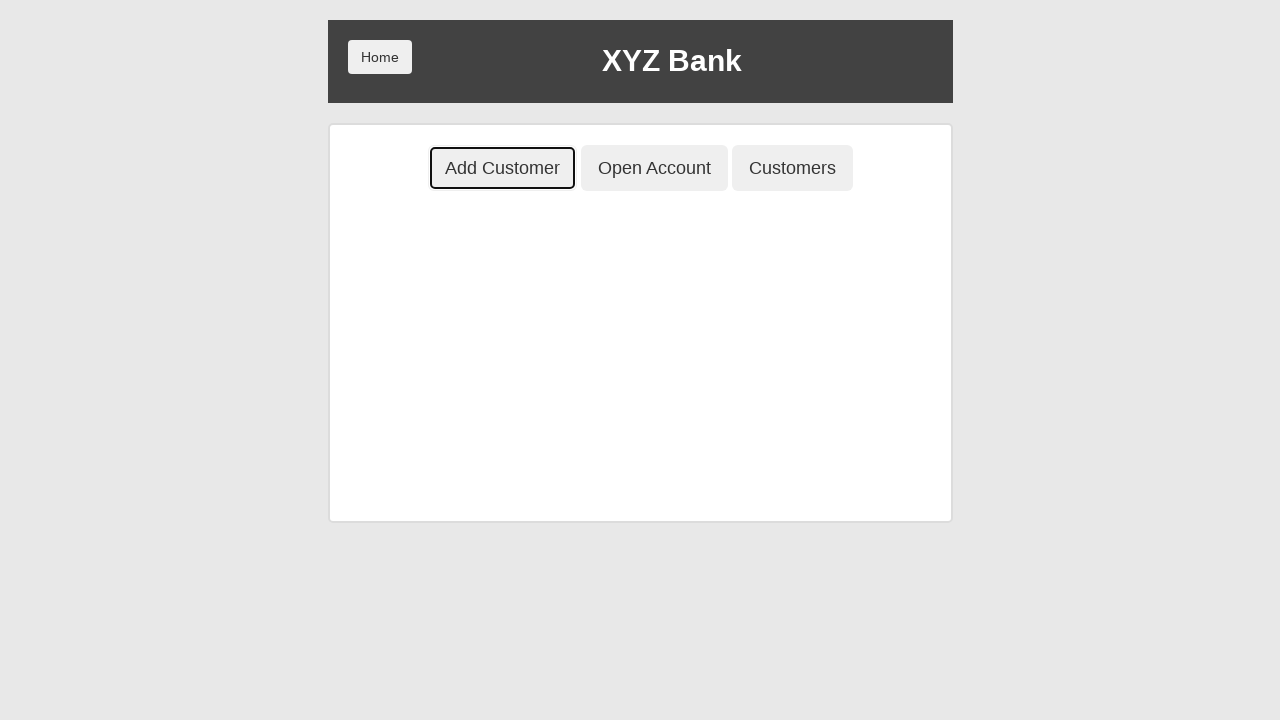

Filled First Name field with 'Iggy' on //input[@placeholder='First Name']
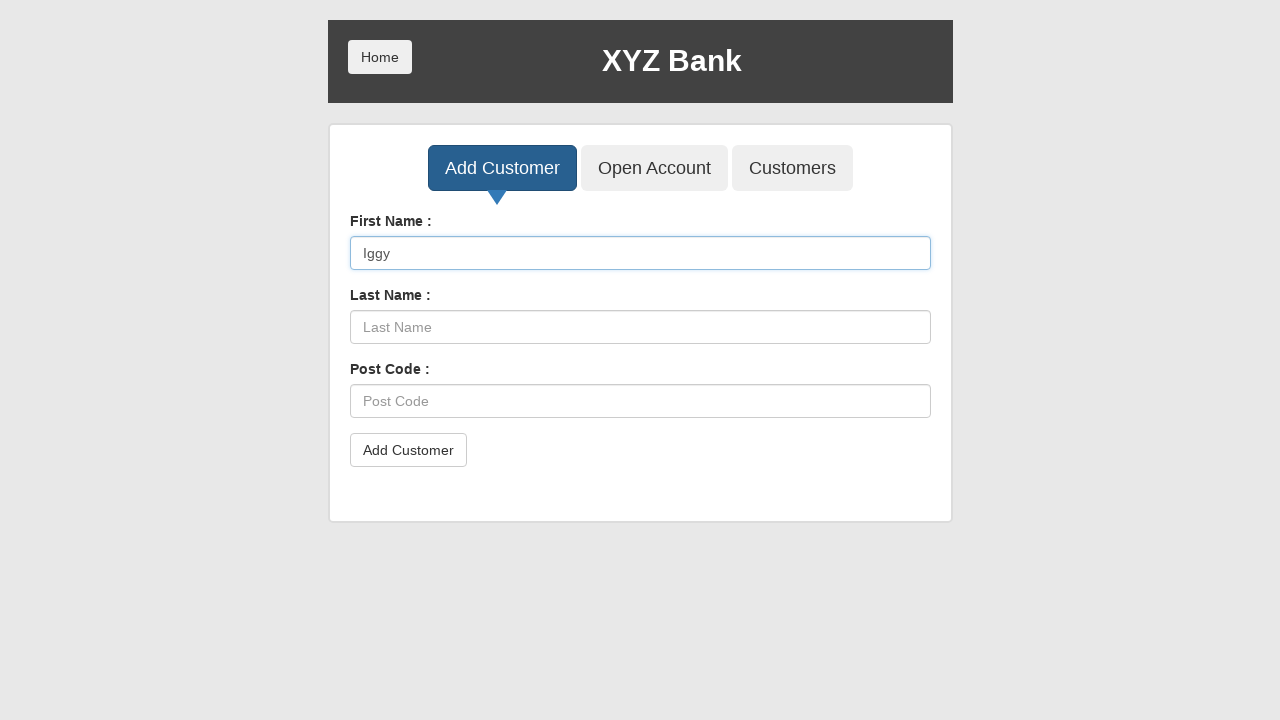

Filled Last Name field with 'Pop' on //input[@placeholder='Last Name']
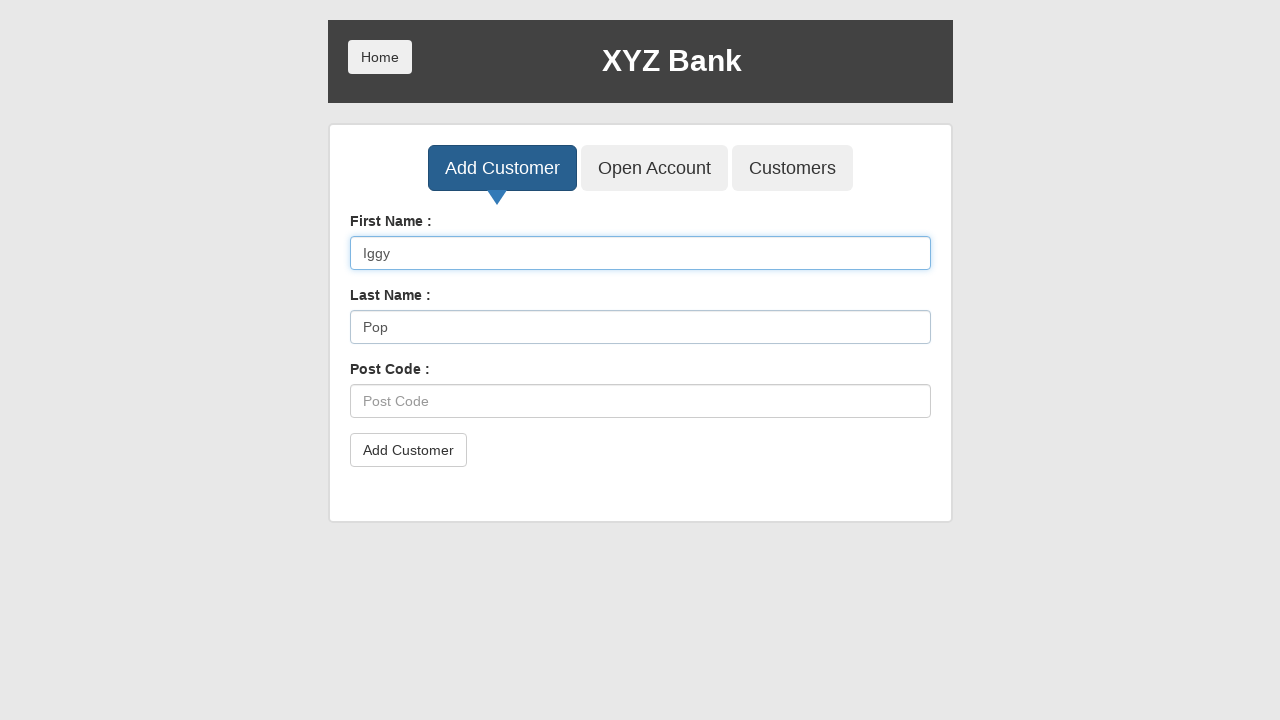

Filled Post Code field with '61145' on //input[@placeholder='Post Code']
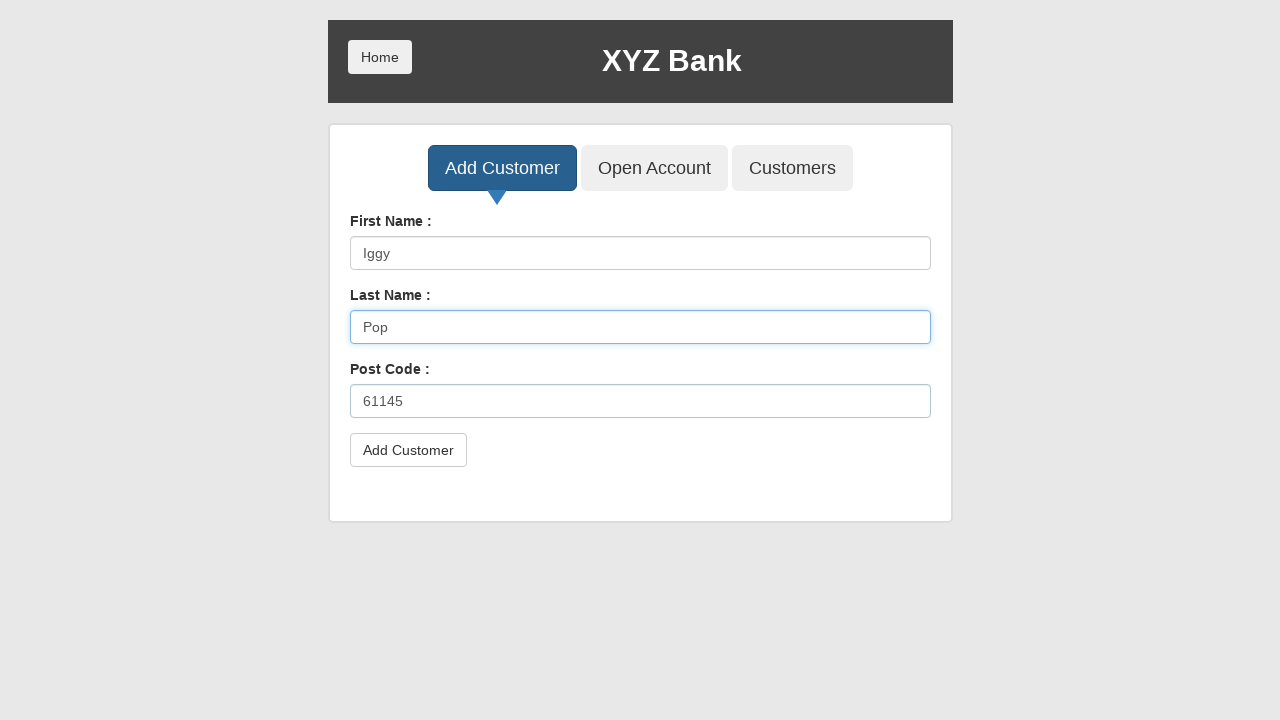

Clicked submit button to add customer at (408, 450) on xpath=//button[@type='submit']
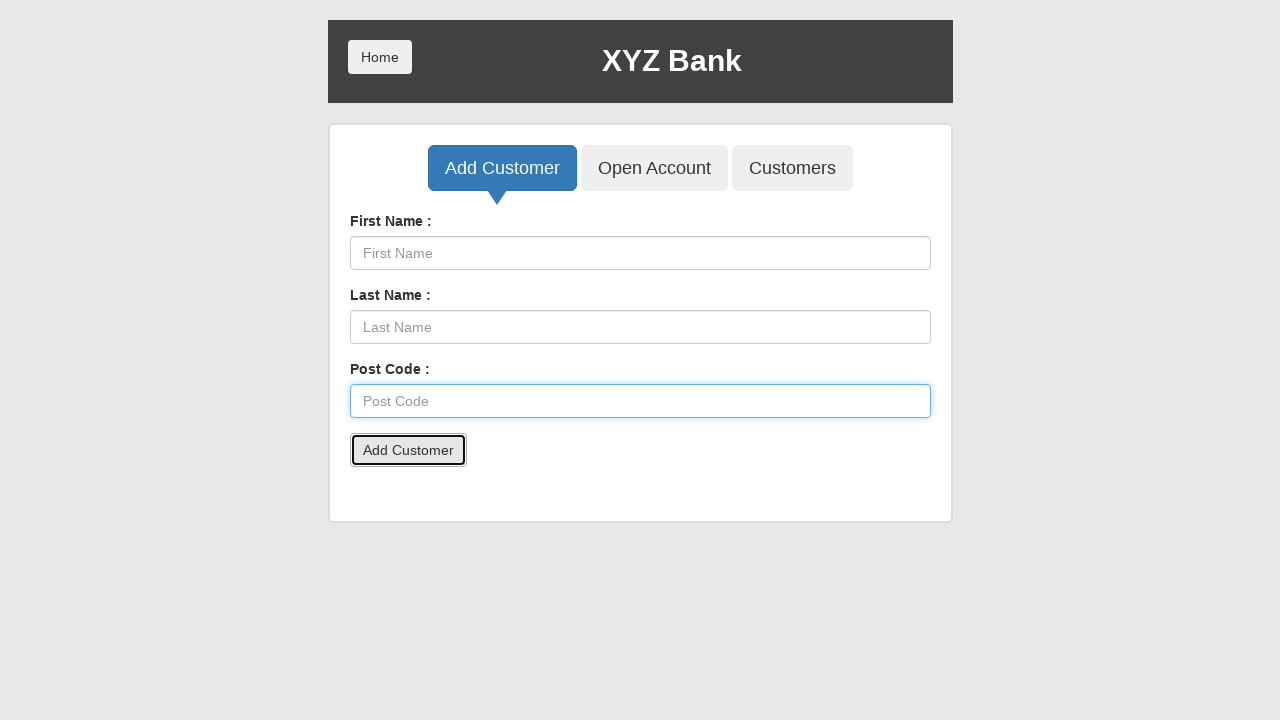

Set up dialog handler to accept alerts
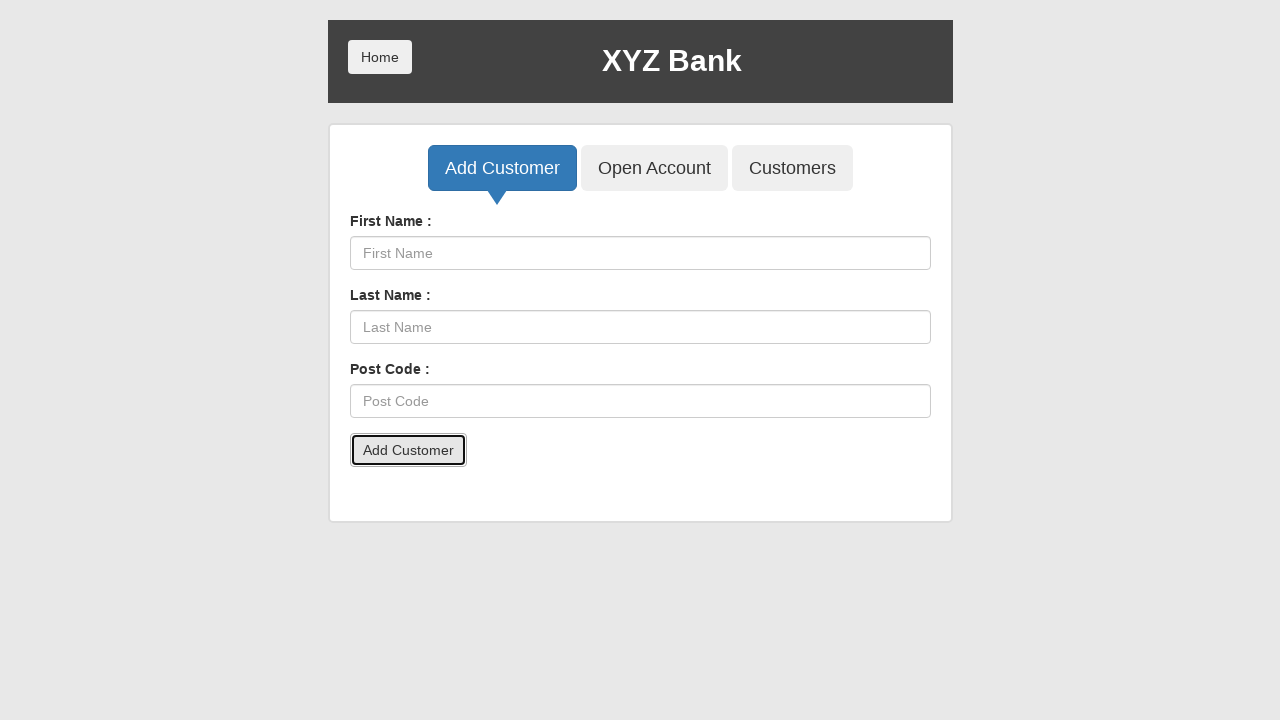

Clicked Open Account button to navigate to account opening section at (654, 168) on xpath=//button[normalize-space()='Open Account']
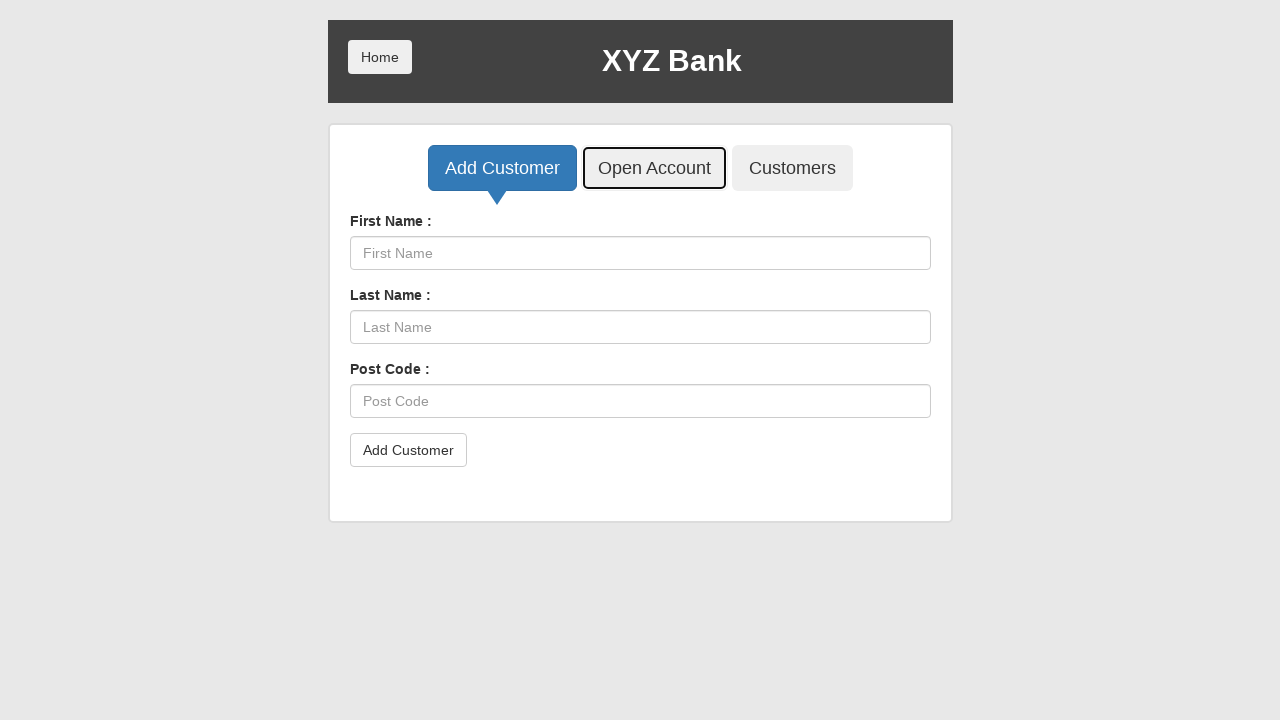

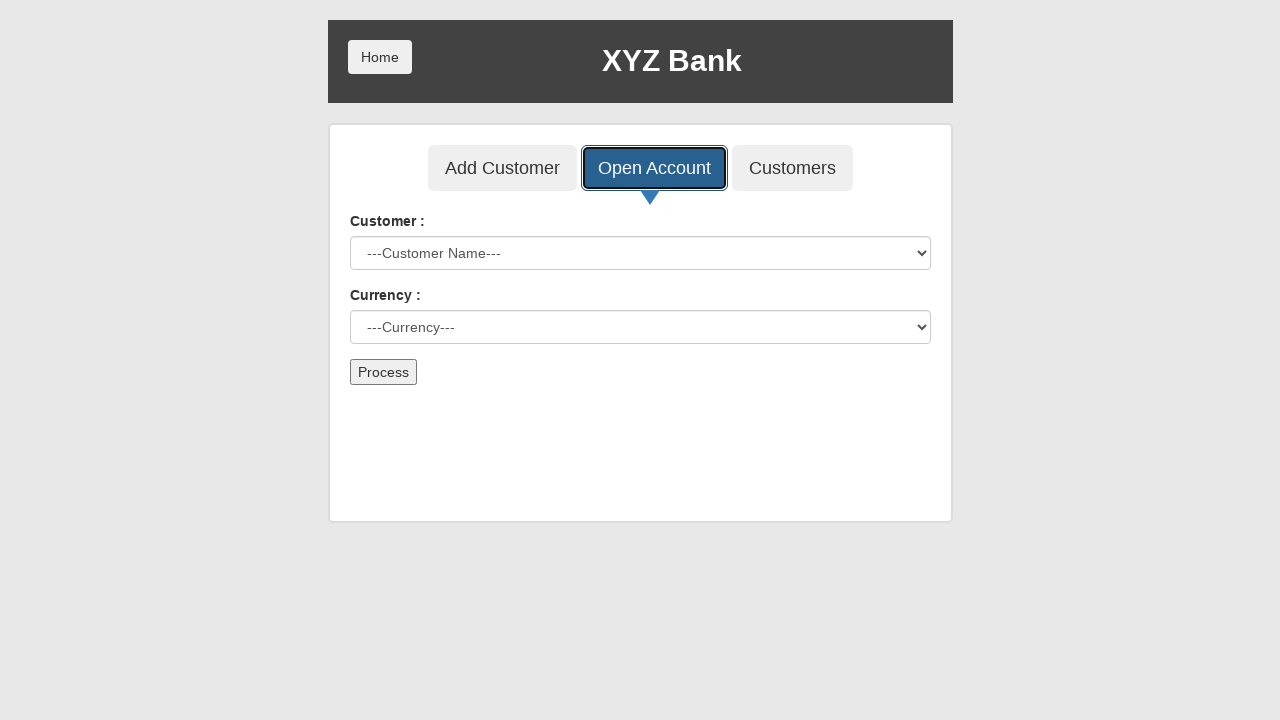